Tests clearing the complete state of all items by checking and then unchecking the toggle all

Starting URL: https://demo.playwright.dev/todomvc

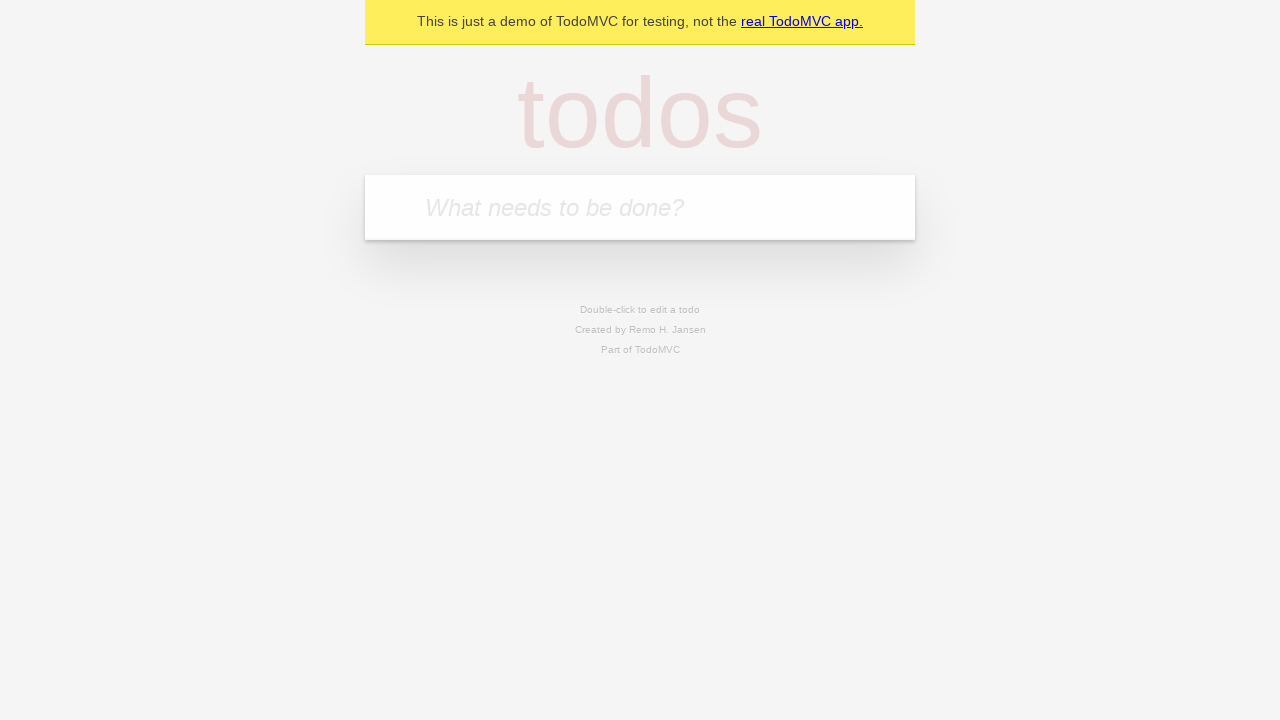

Filled todo input with 'buy some cheese' on internal:attr=[placeholder="What needs to be done?"i]
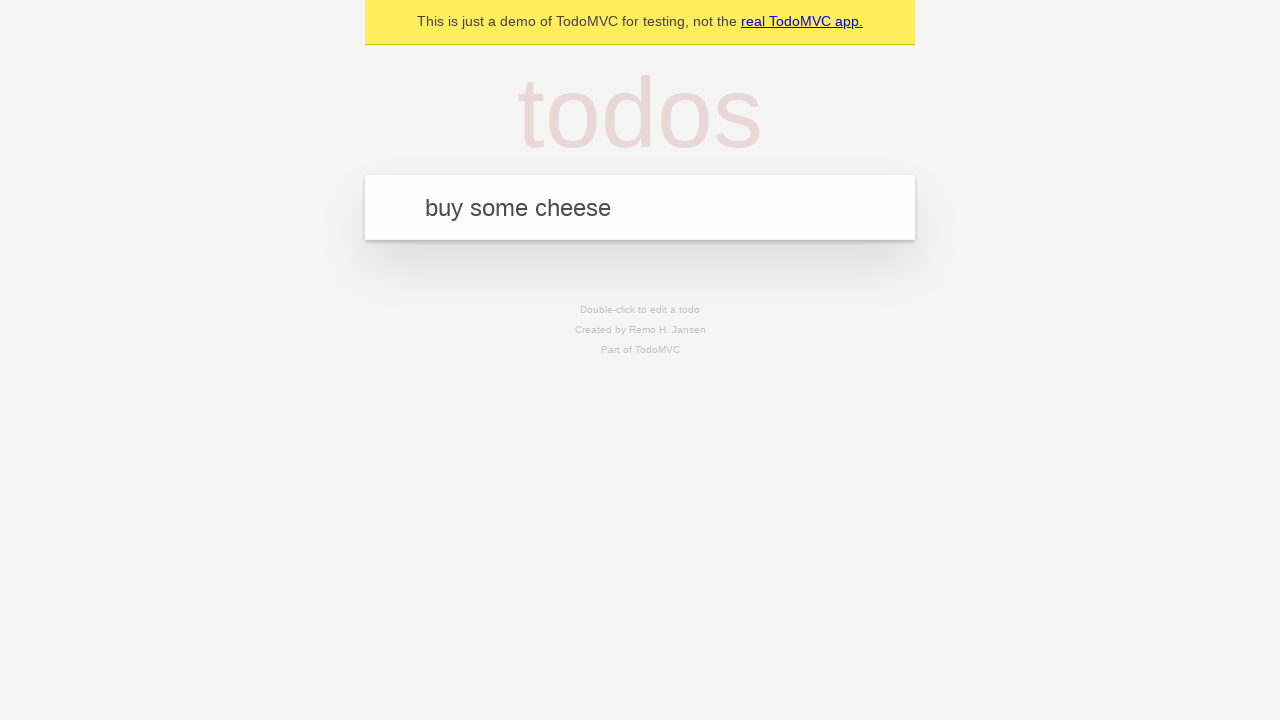

Pressed Enter to add first todo on internal:attr=[placeholder="What needs to be done?"i]
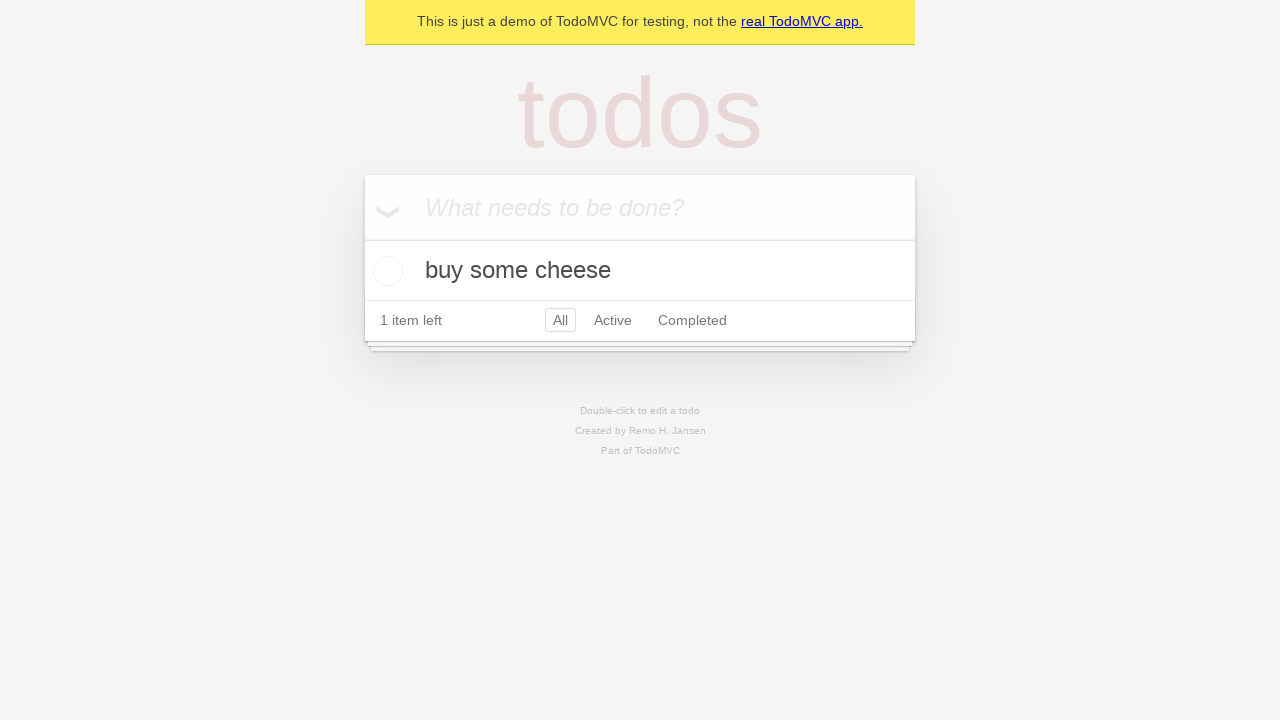

Filled todo input with 'feed the cat' on internal:attr=[placeholder="What needs to be done?"i]
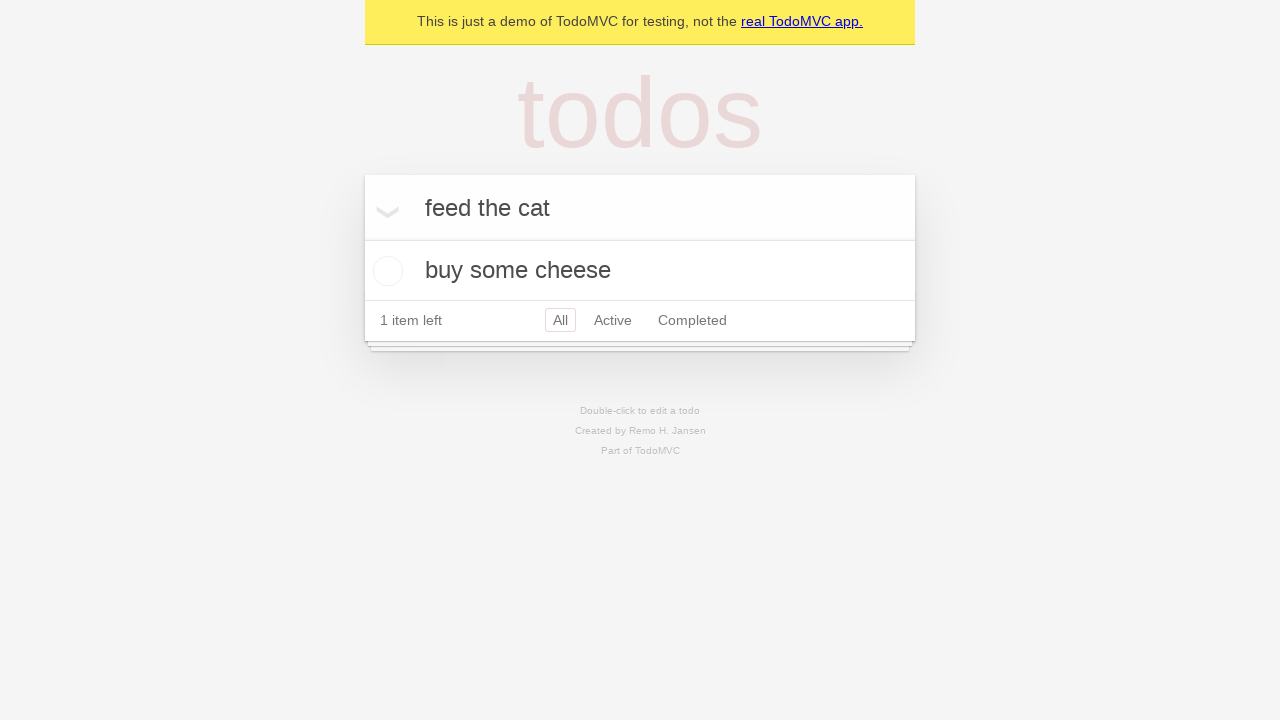

Pressed Enter to add second todo on internal:attr=[placeholder="What needs to be done?"i]
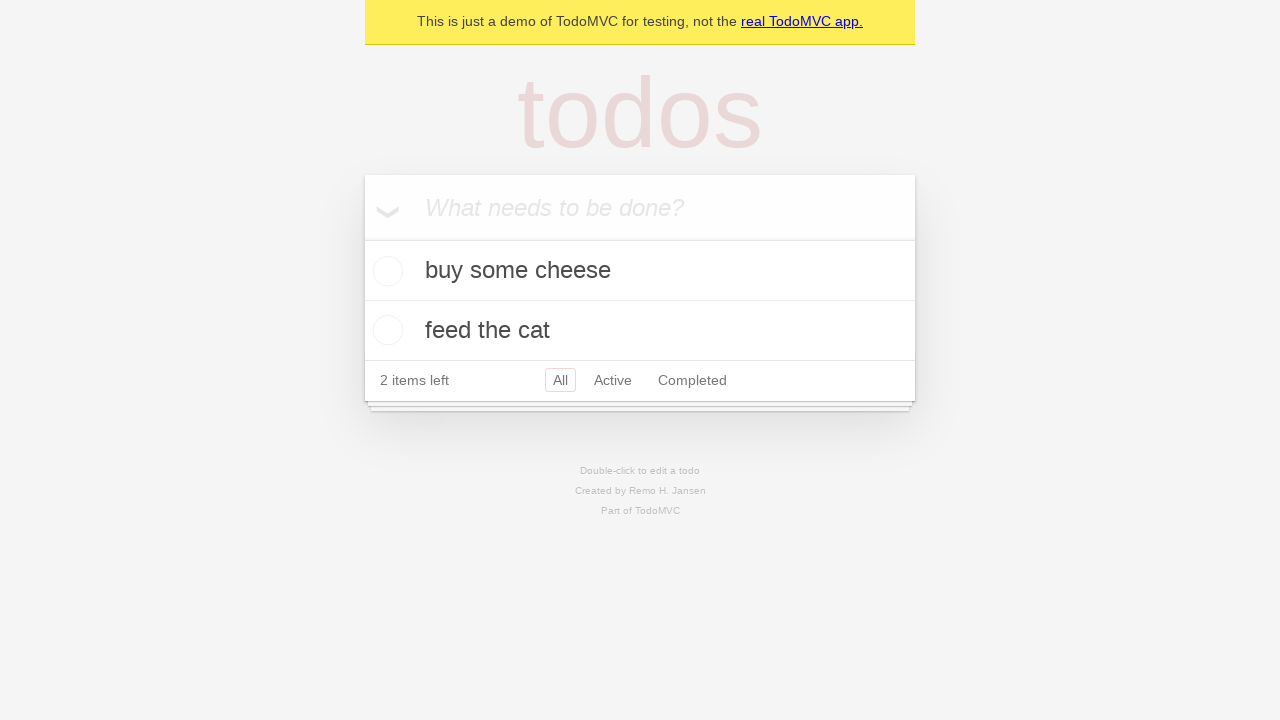

Filled todo input with 'book a doctors appointment' on internal:attr=[placeholder="What needs to be done?"i]
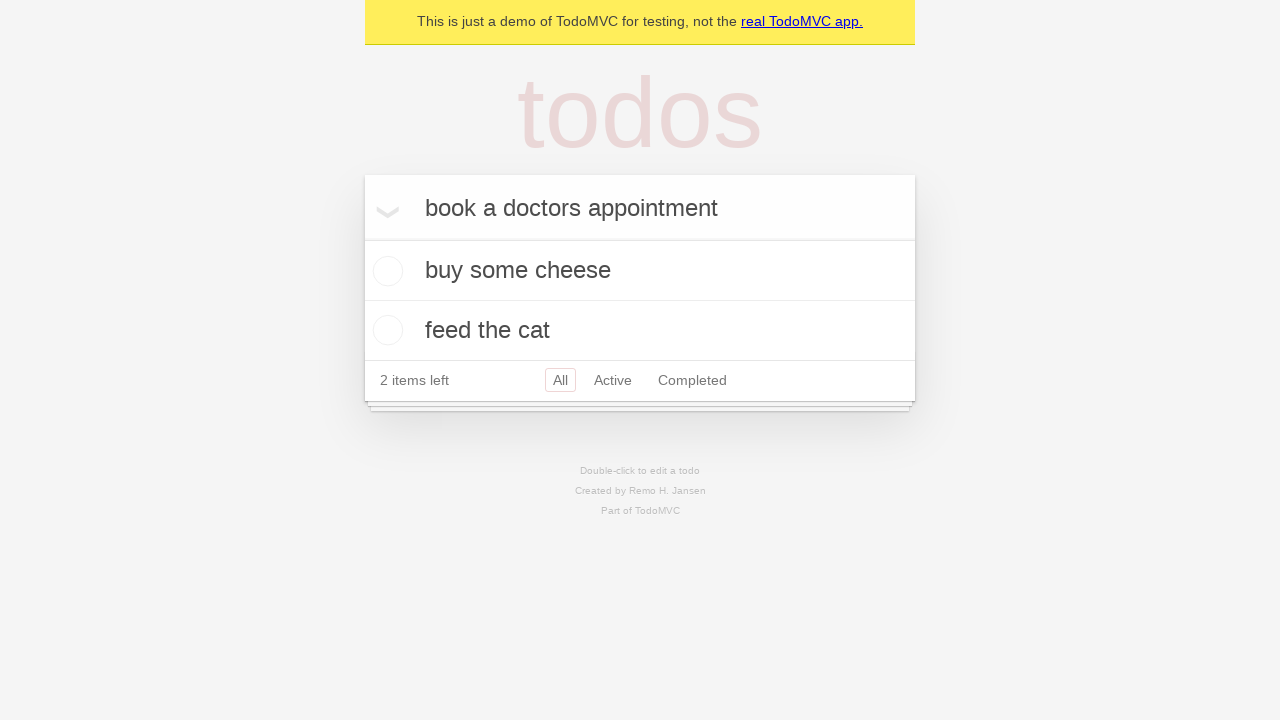

Pressed Enter to add third todo on internal:attr=[placeholder="What needs to be done?"i]
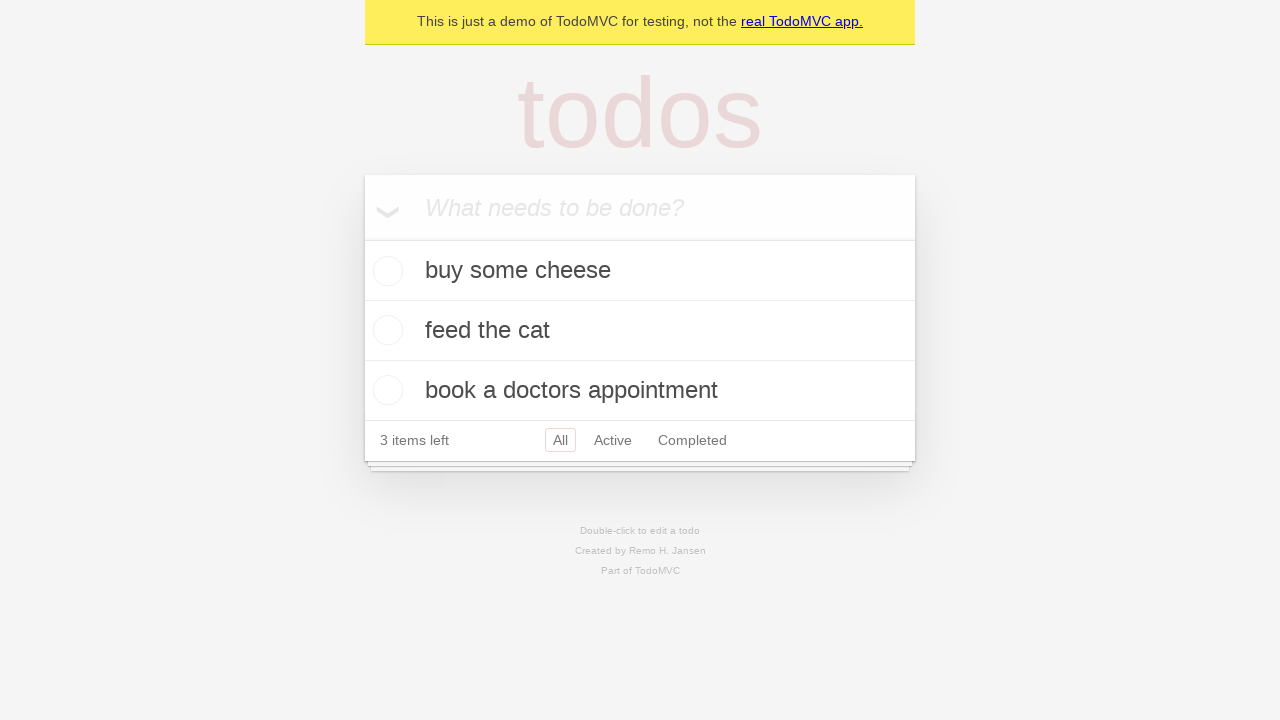

Checked the toggle all checkbox to mark all items as complete at (362, 238) on internal:label="Mark all as complete"i
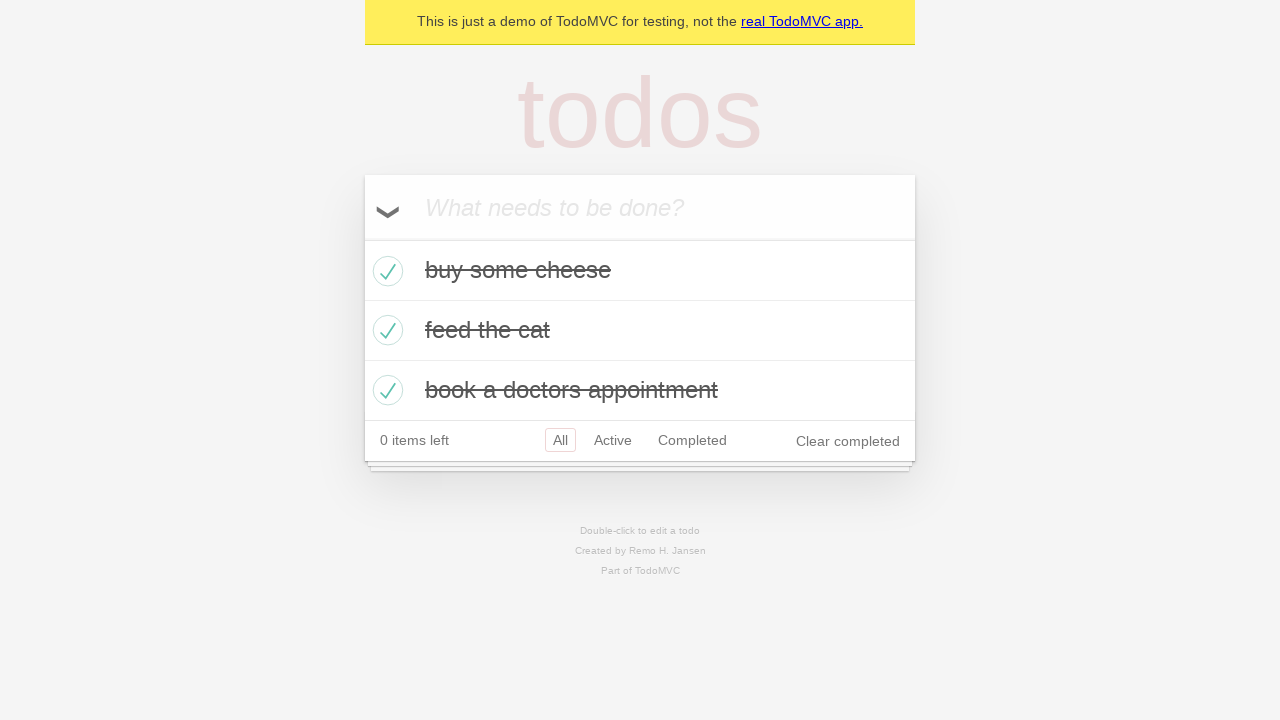

Unchecked the toggle all checkbox to clear complete state of all items at (362, 238) on internal:label="Mark all as complete"i
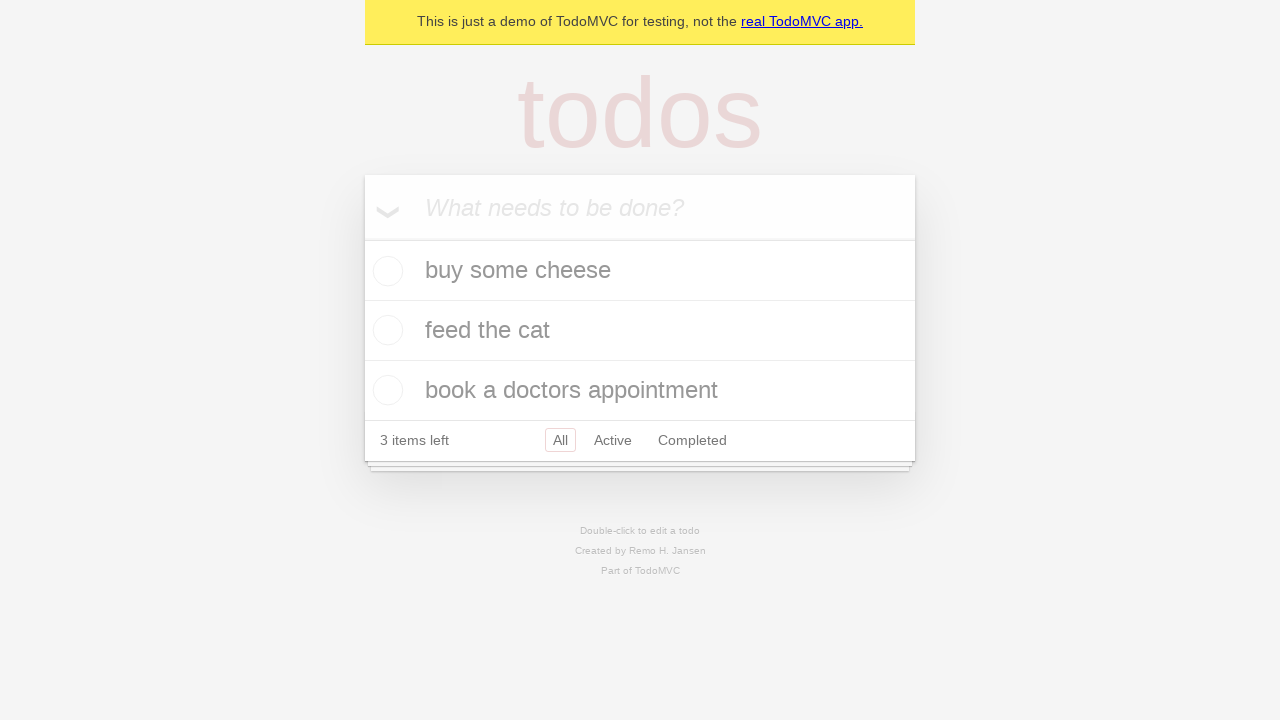

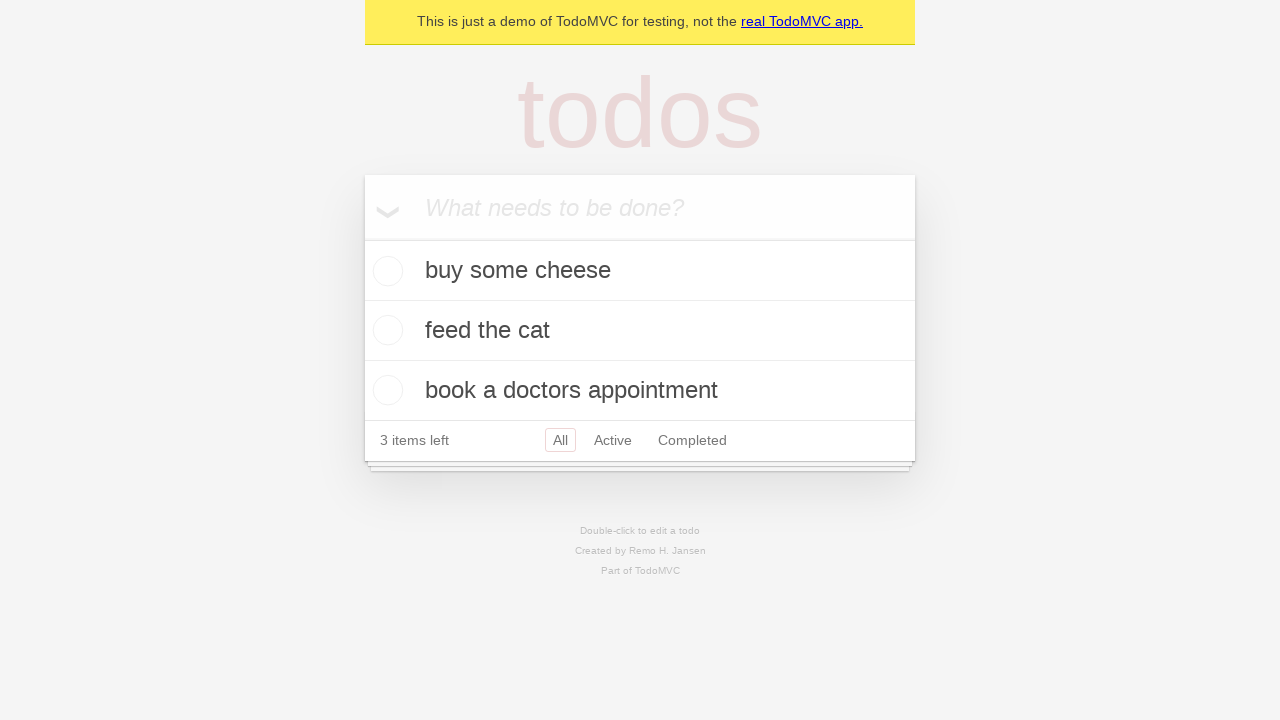